Tests element visibility waiting functionality by clicking a button and waiting for an element to become visible before interacting with it

Starting URL: https://www.leafground.com/waits.xhtml

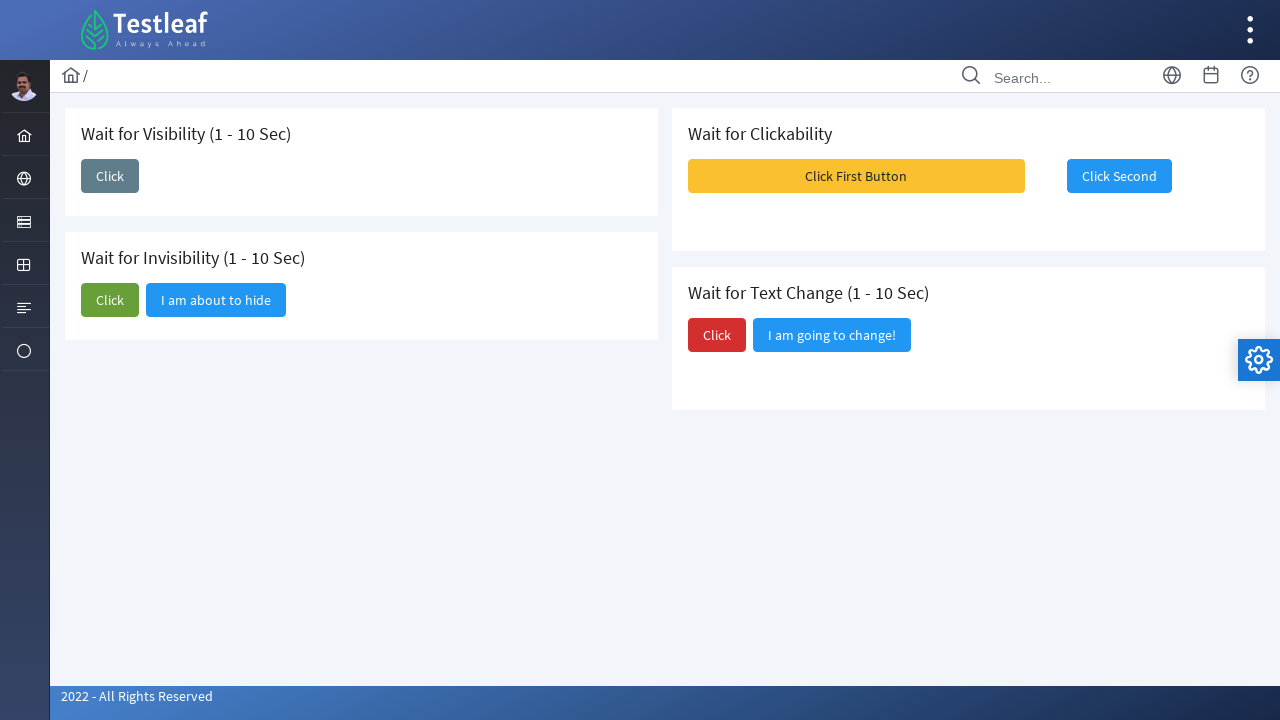

Clicked the first 'Click' button to trigger visibility change at (110, 176) on (//span[text()='Click'])[1]
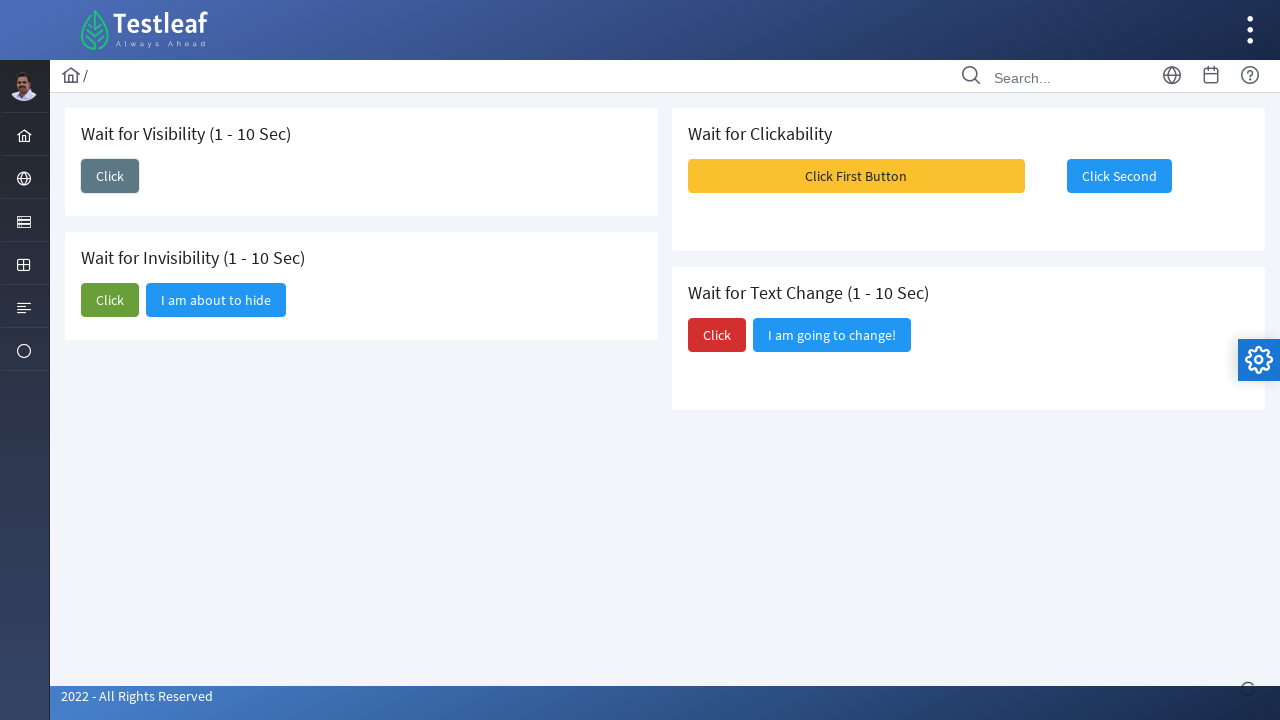

Waited for 'I am here' element to become visible
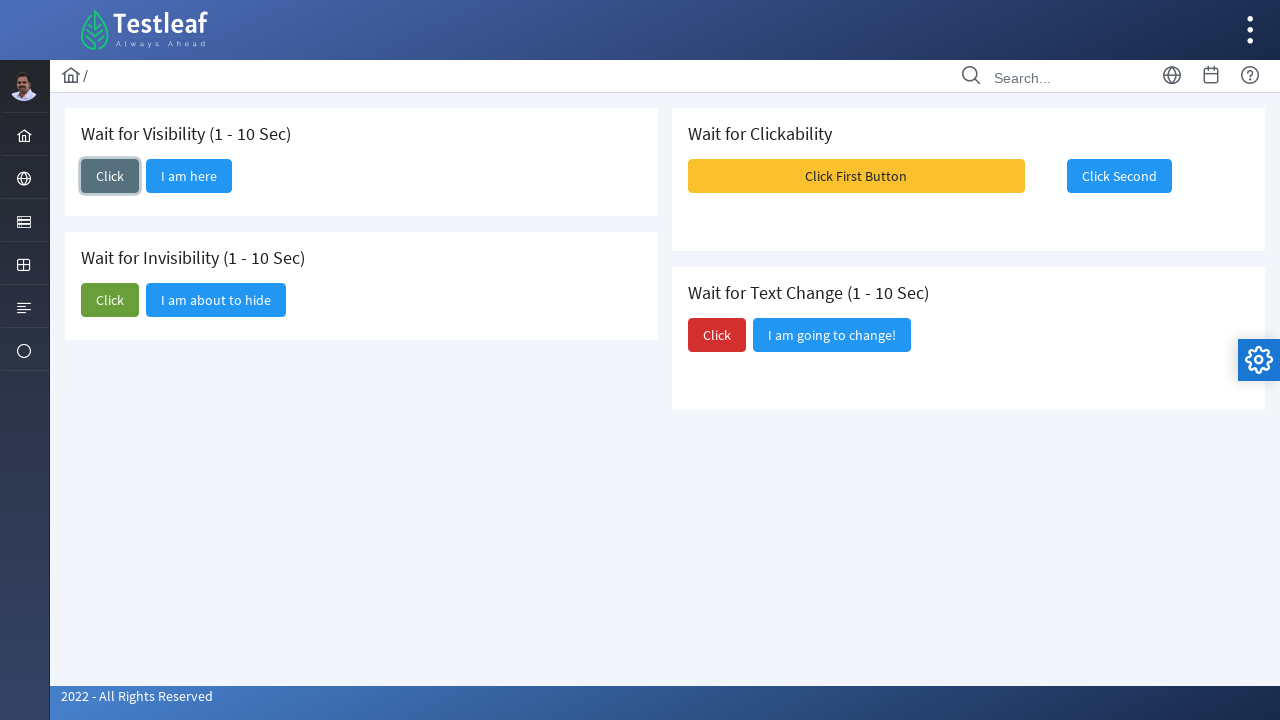

Clicked the newly visible 'I am here' element at (189, 176) on xpath=//span[text()='I am here']
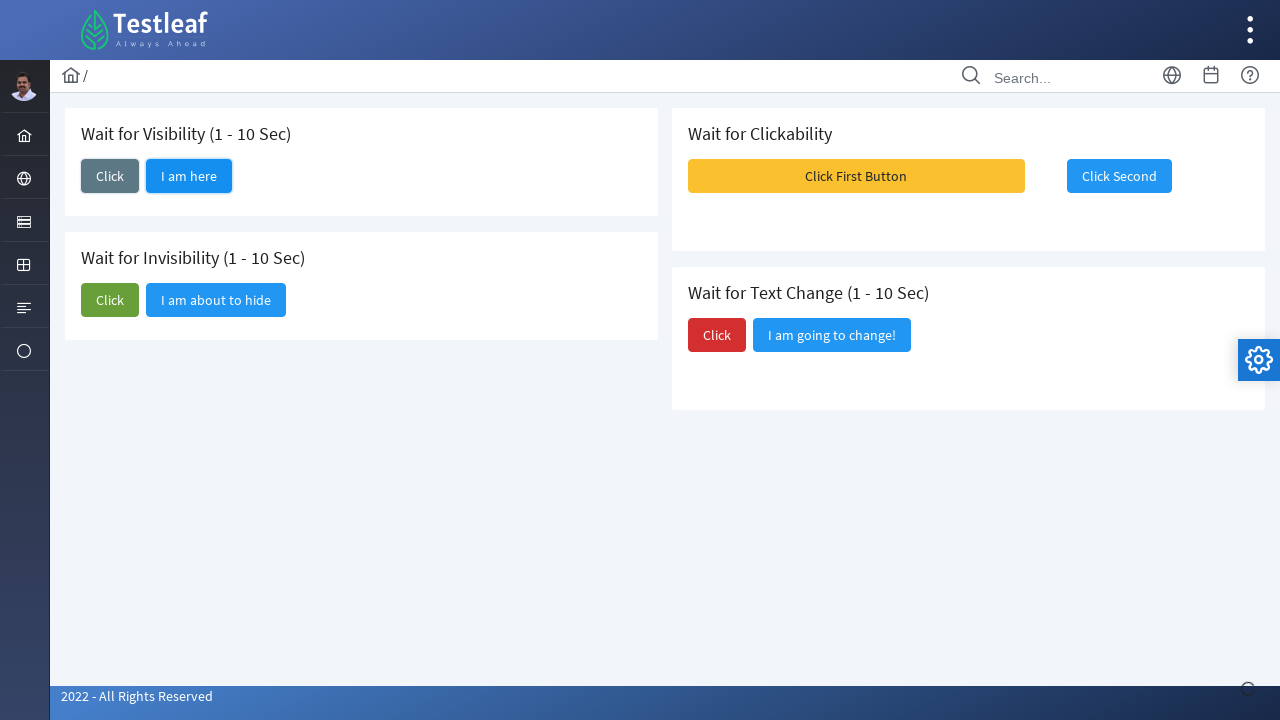

Verified element visibility status: True
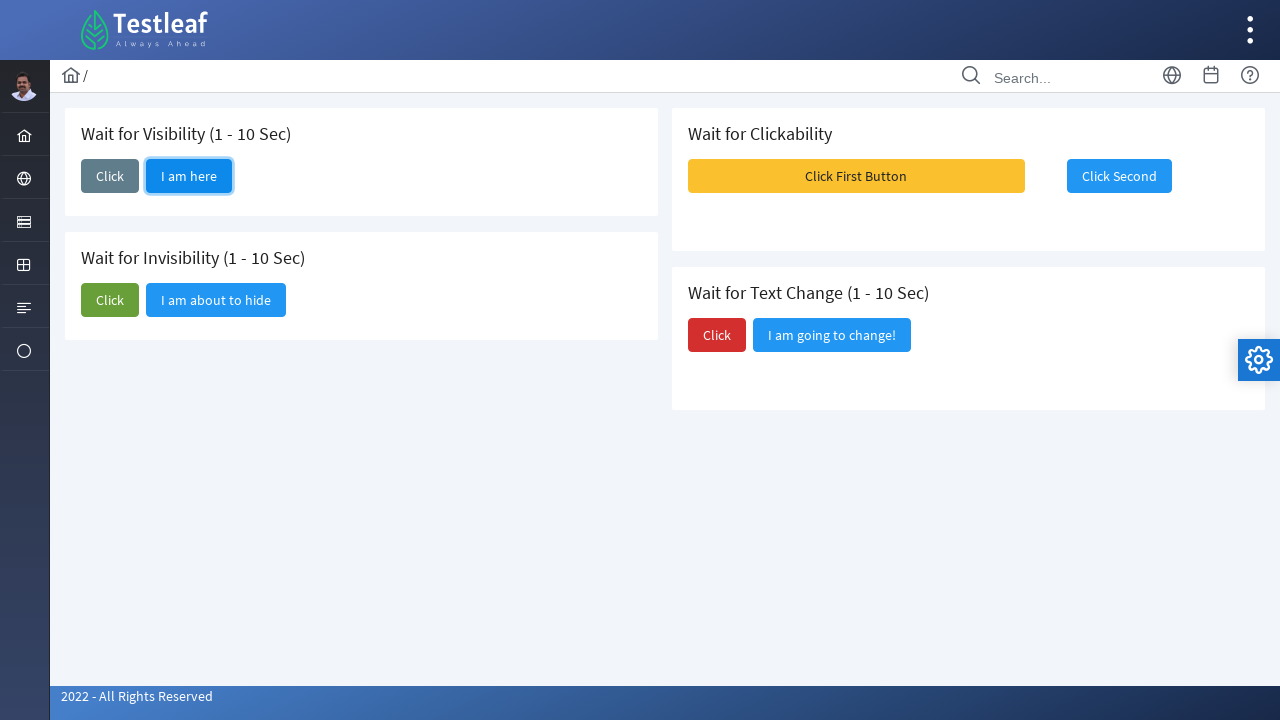

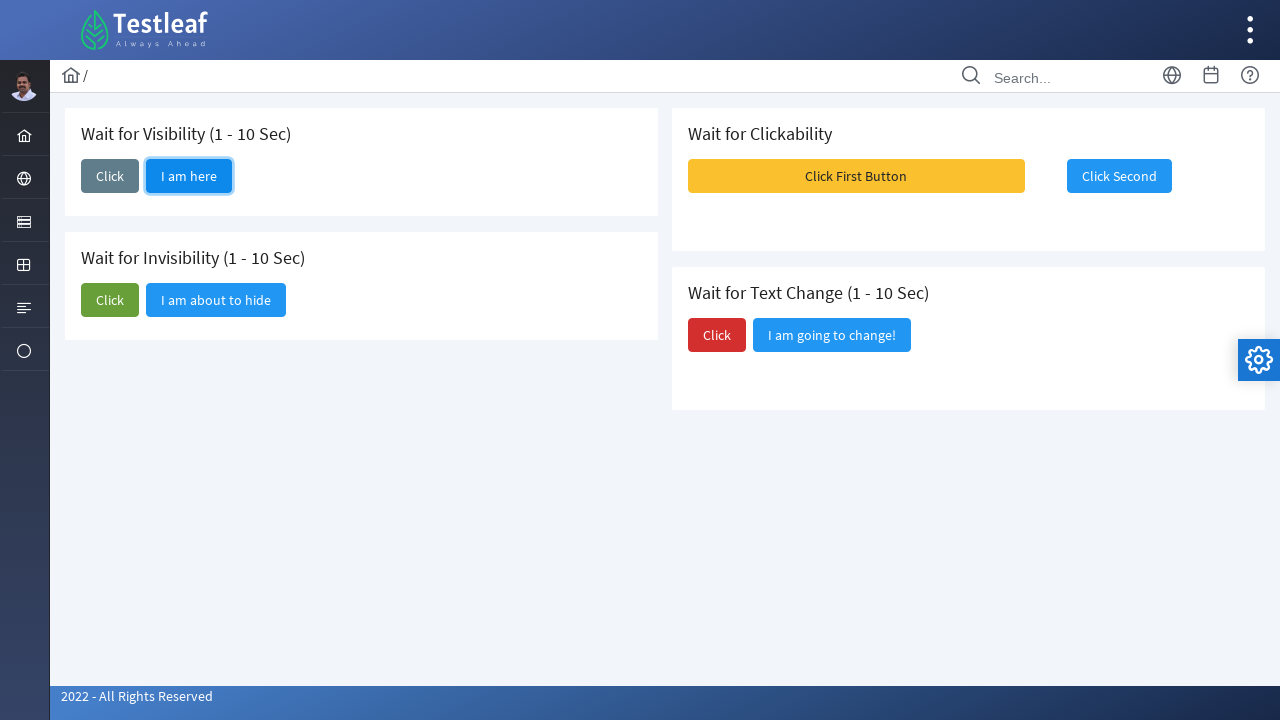